Tests clicking on Button 1 and verifies that the expected text "Clicked on button one!" is displayed

Starting URL: http://practice.cydeo.com/multiple_buttons

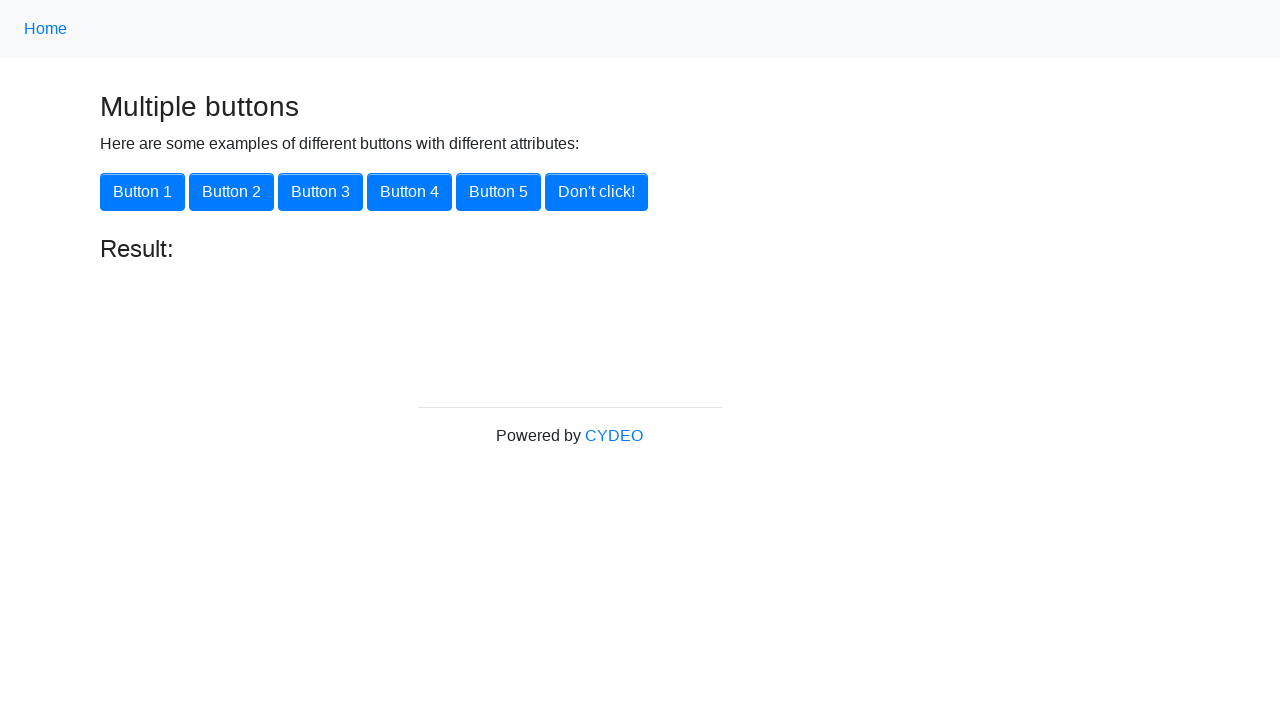

Clicked on Button 1 using xpath at (142, 192) on xpath=//button[@onclick='button1()']
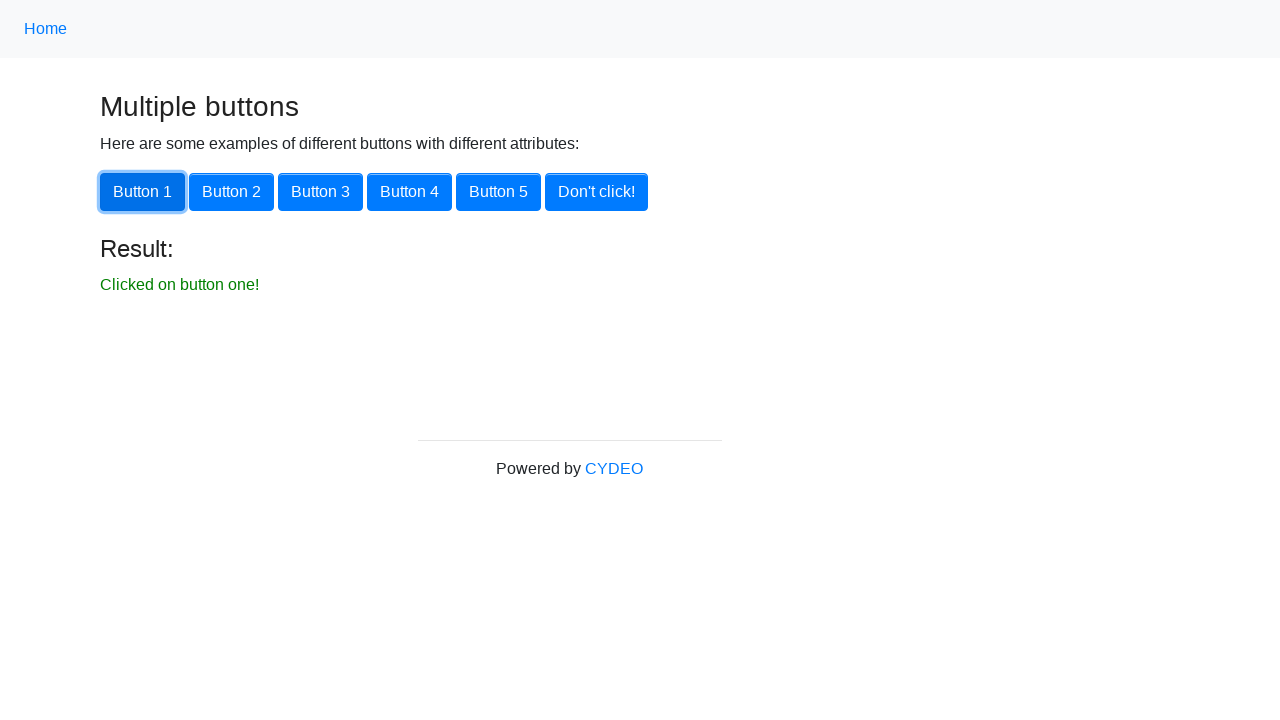

Result element loaded and is visible
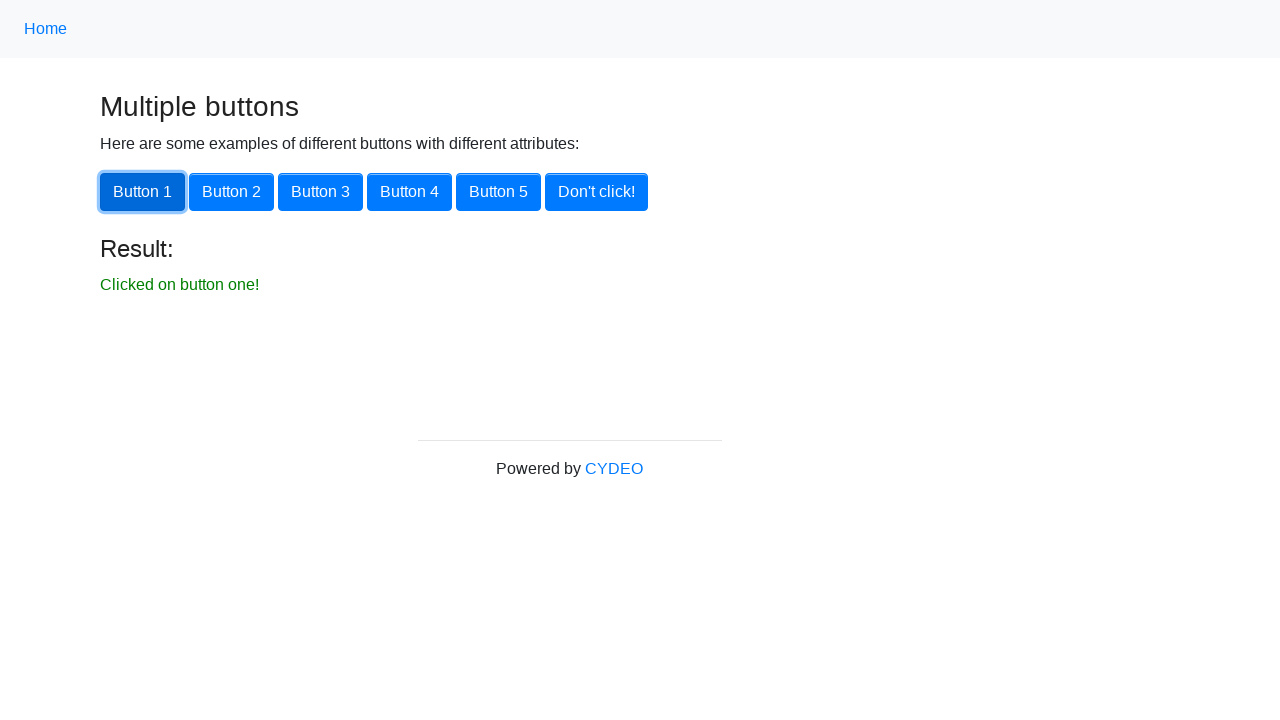

Verified that result text 'Clicked on button one!' is displayed
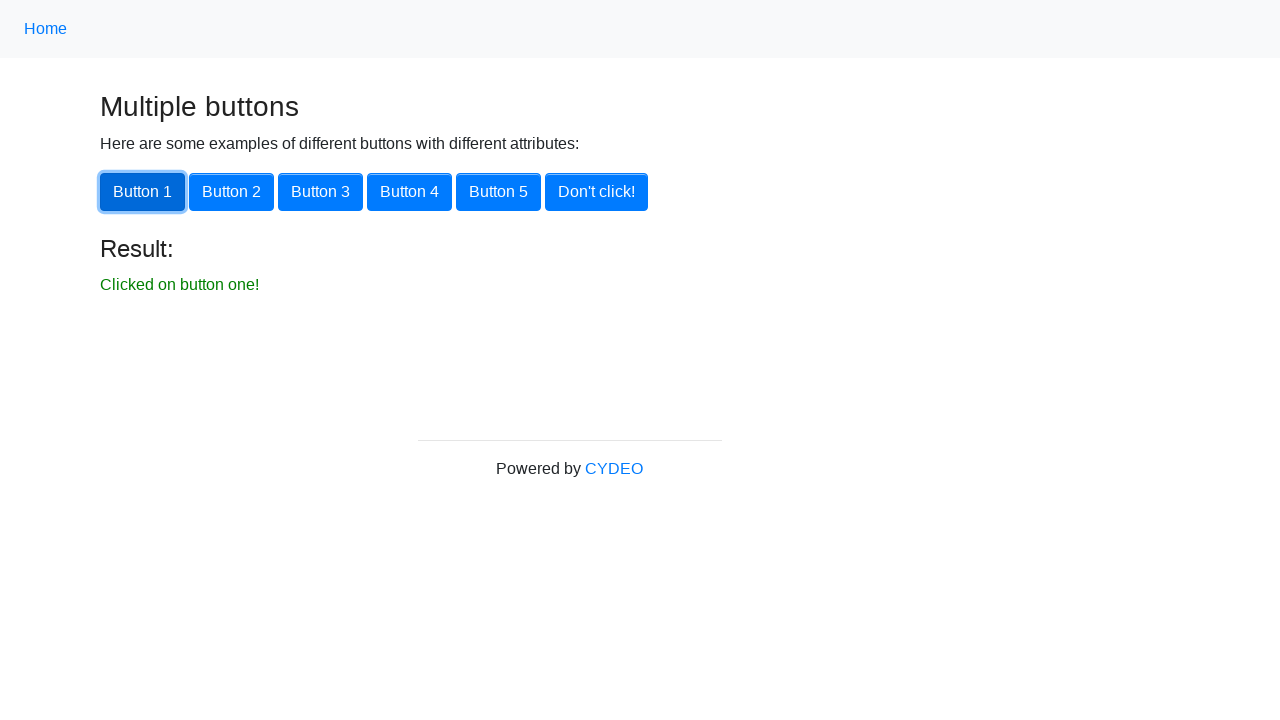

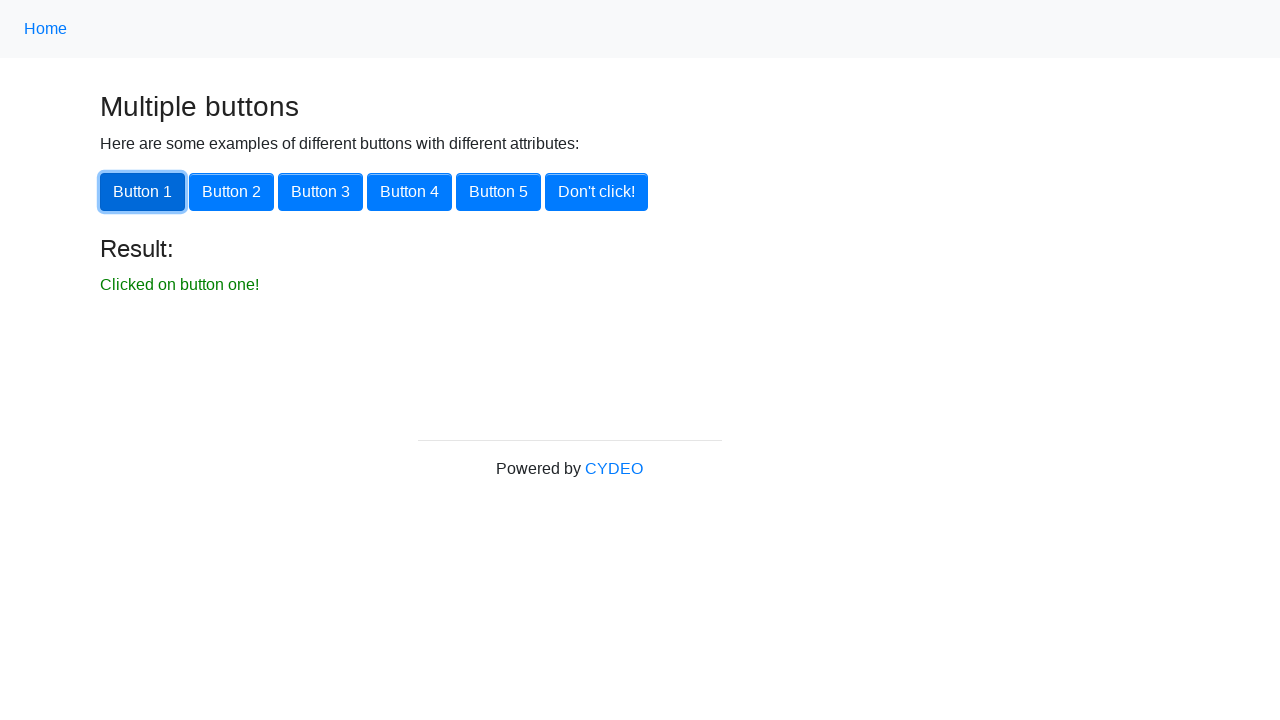